Tests checkbox functionality by clicking three different checkboxes on a form using different selector strategies

Starting URL: https://formy-project.herokuapp.com/checkbox

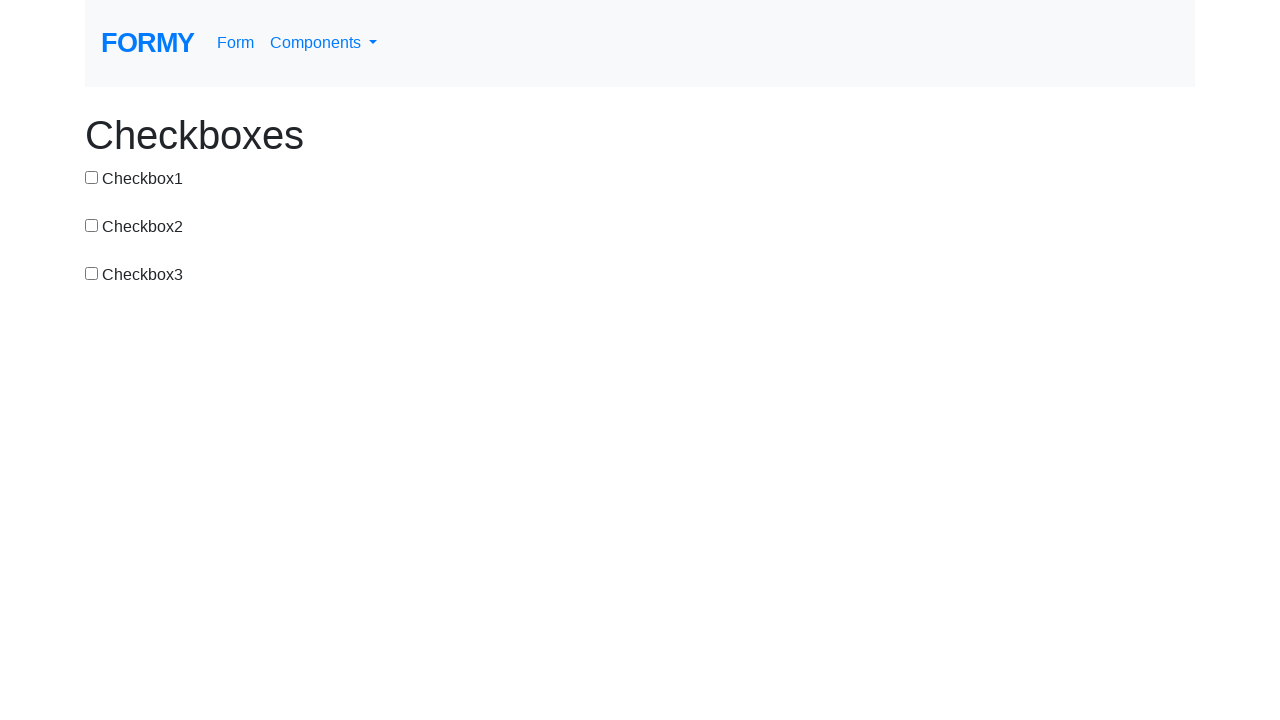

Clicked first checkbox using ID selector at (92, 177) on #checkbox-1
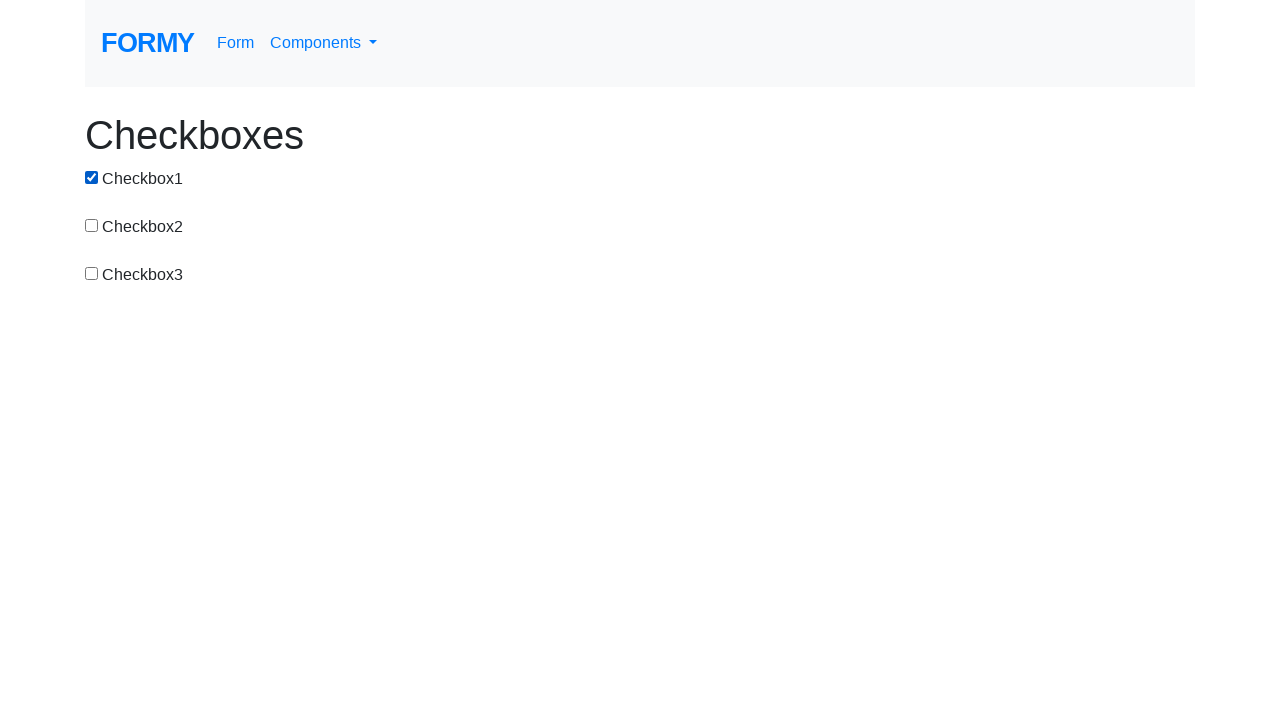

Clicked second checkbox using CSS selector at (92, 225) on input[value='checkbox-2']
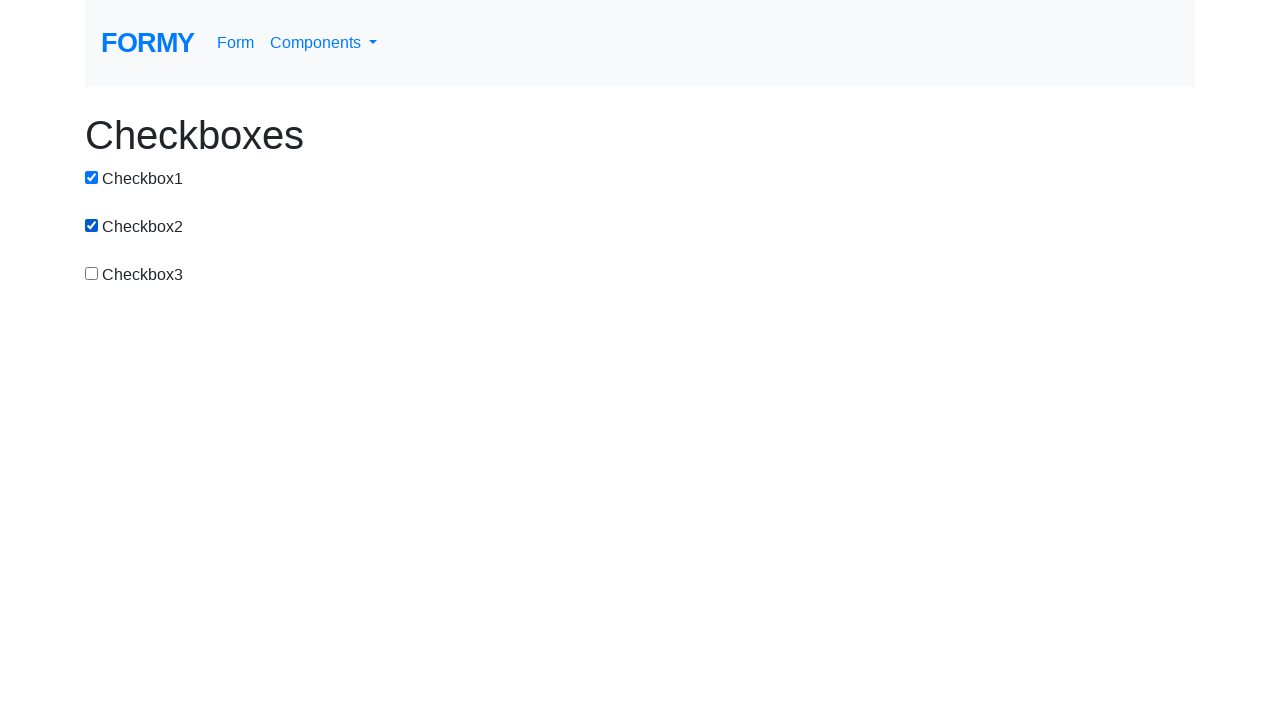

Clicked third checkbox using XPath selector at (92, 273) on xpath=/html/body/div/div[3]/div/div/input
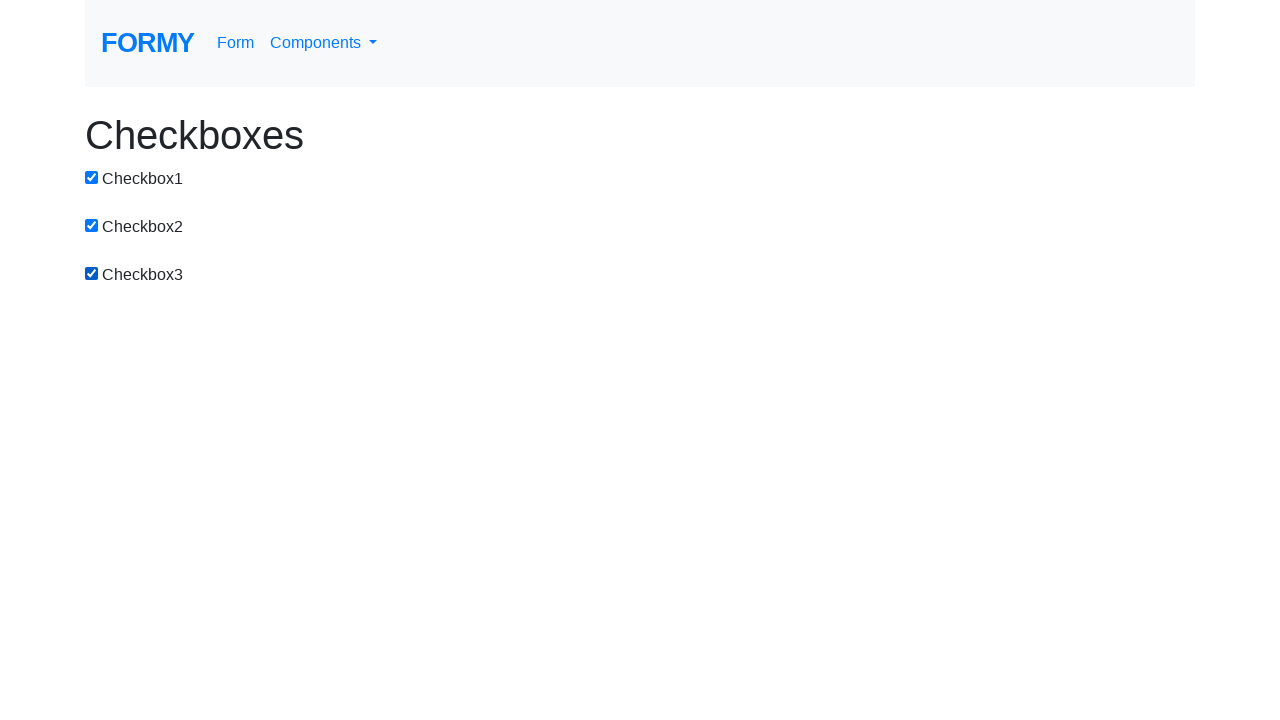

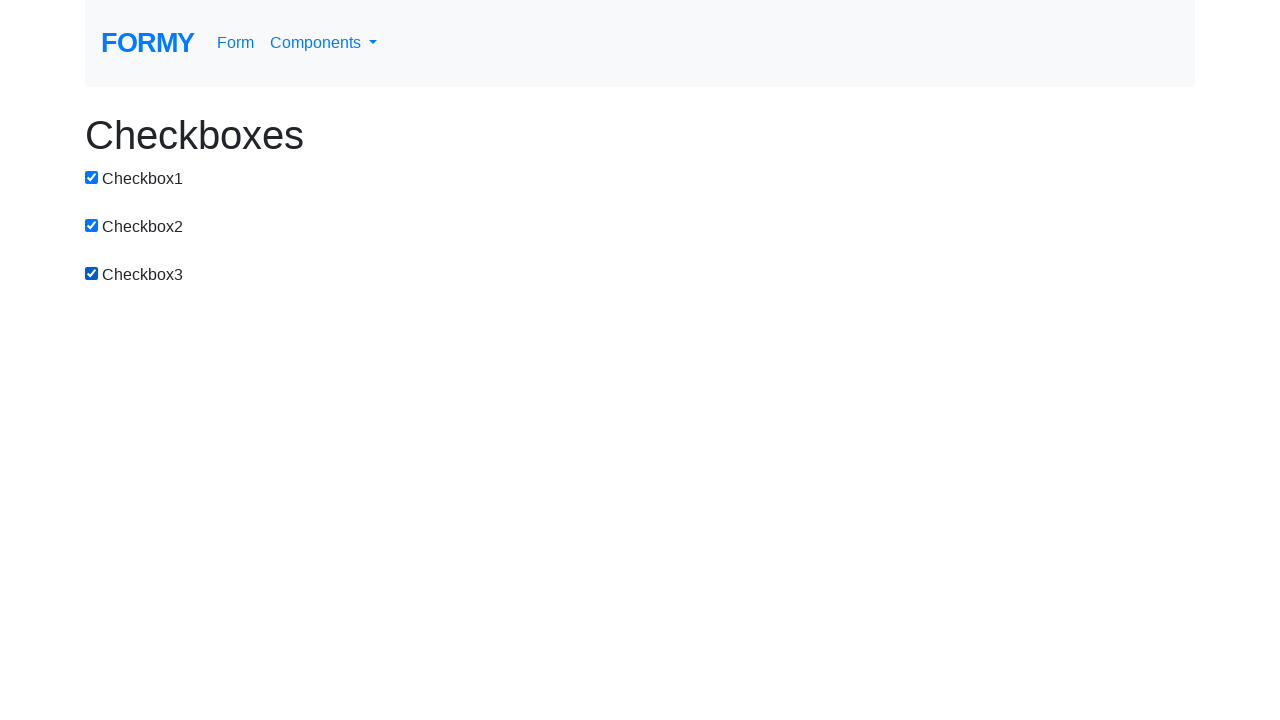